Tests file upload functionality by selecting a file using the file input element on a demo upload page

Starting URL: https://the-internet.herokuapp.com/upload

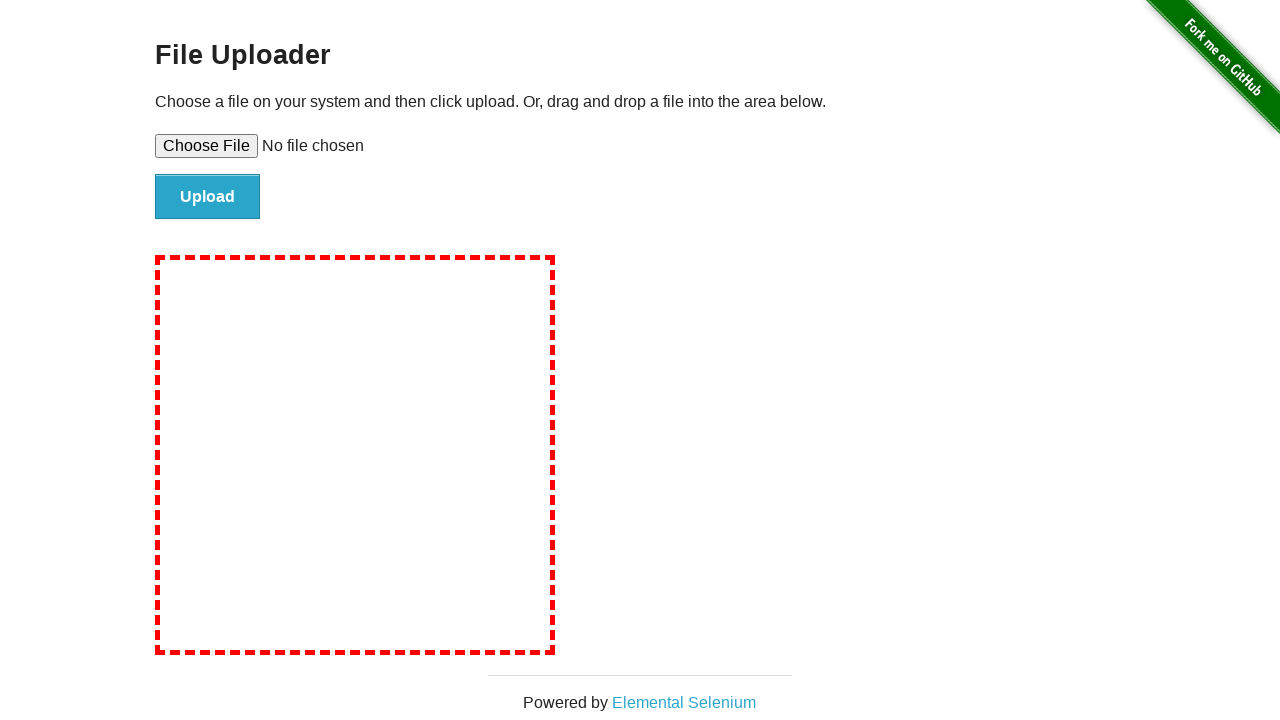

Created temporary test file for upload
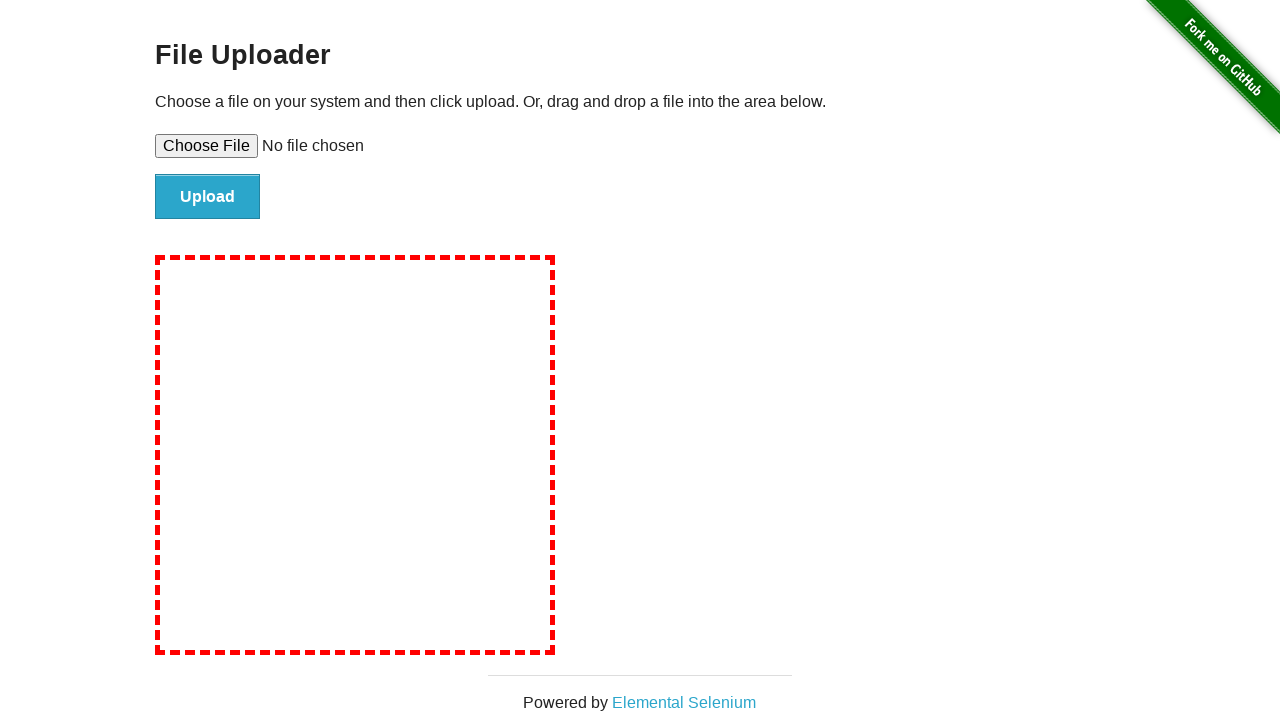

Set input file to temporary test file using file upload element
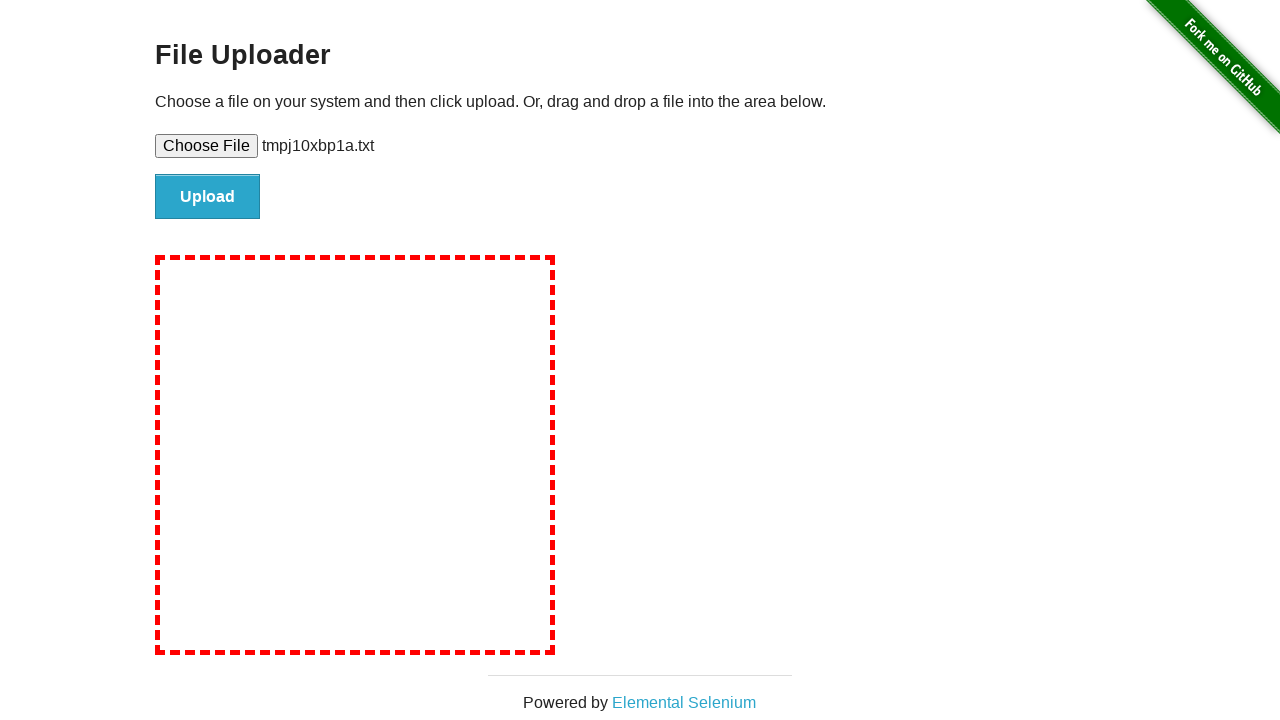

Clicked upload button to submit the file at (208, 197) on #file-submit
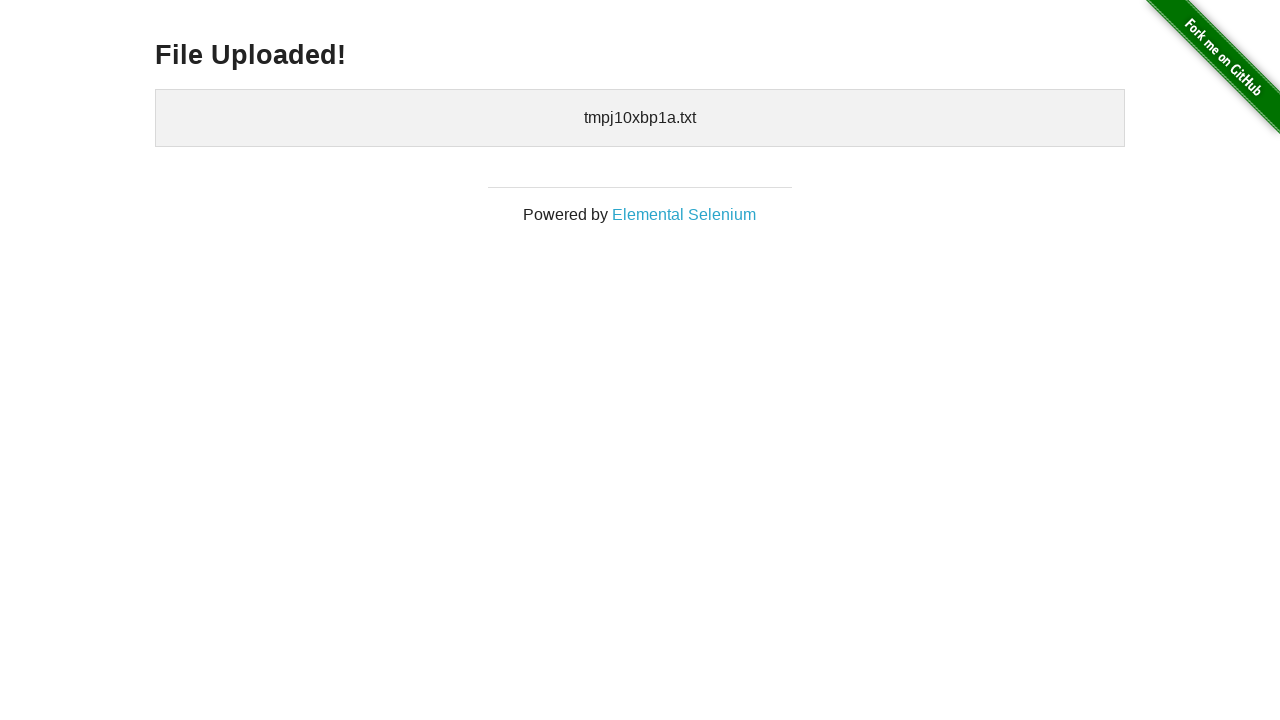

Upload confirmation appeared - file successfully uploaded
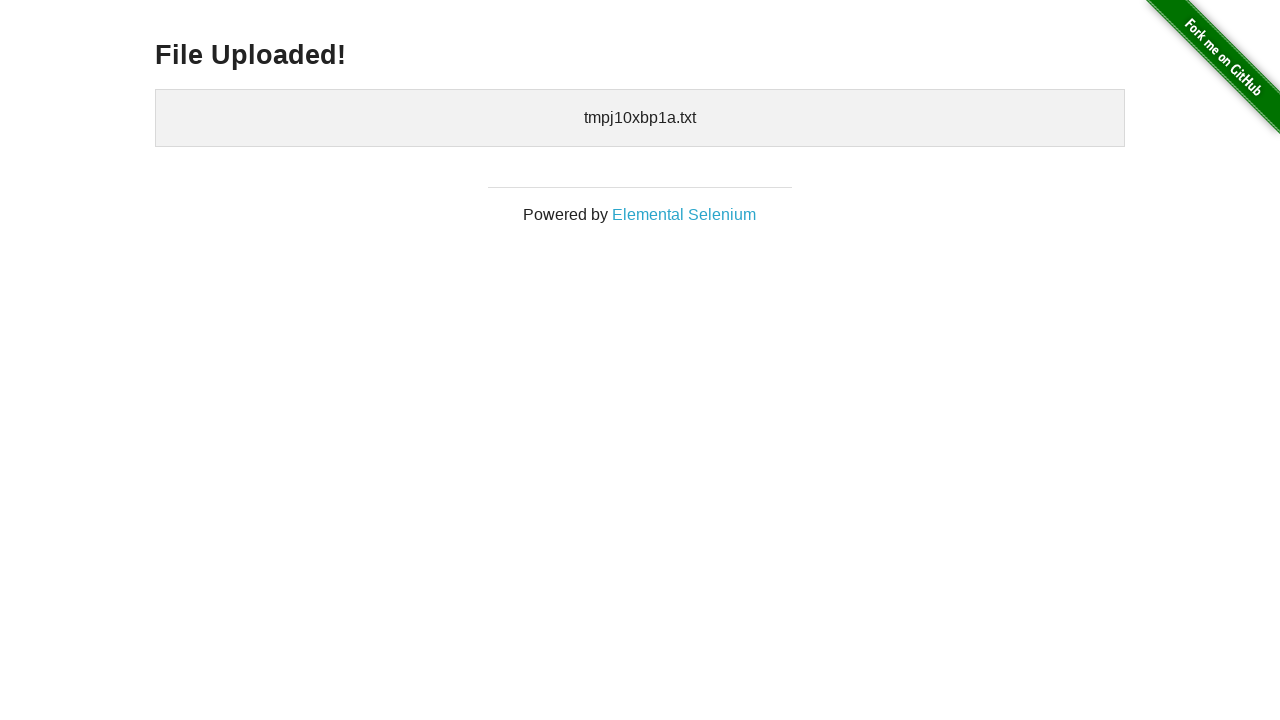

Cleaned up temporary test file
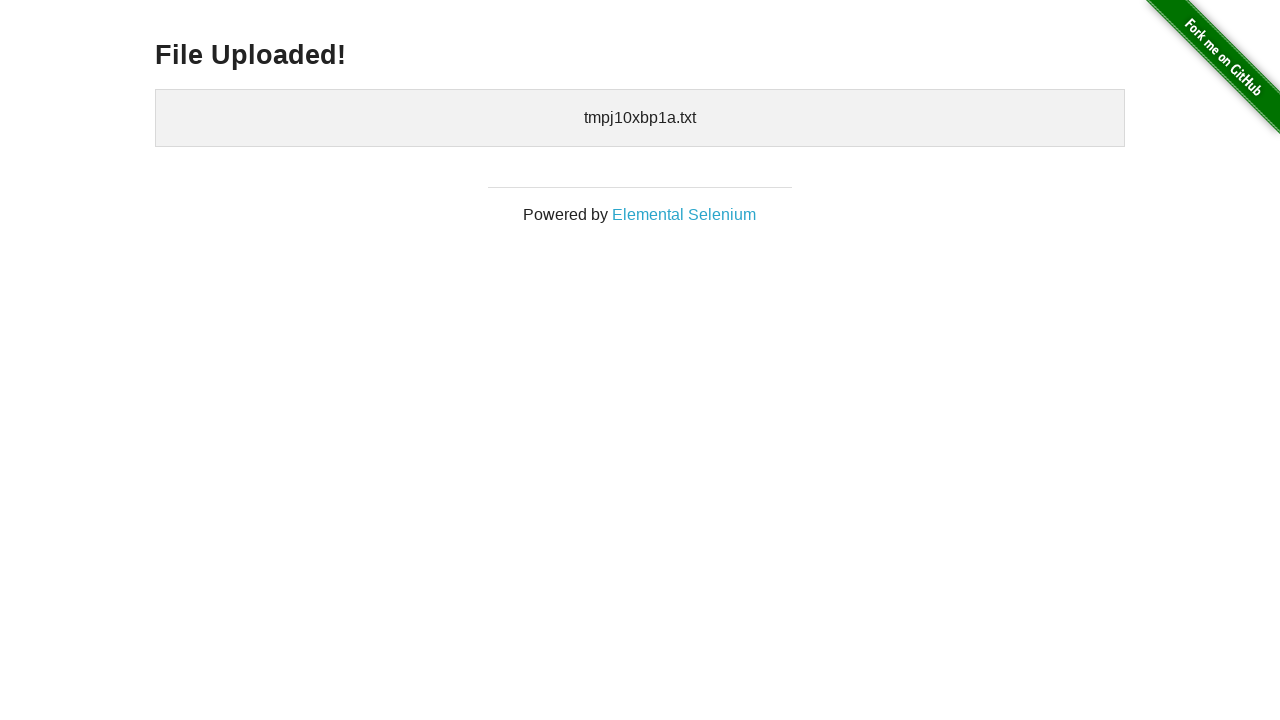

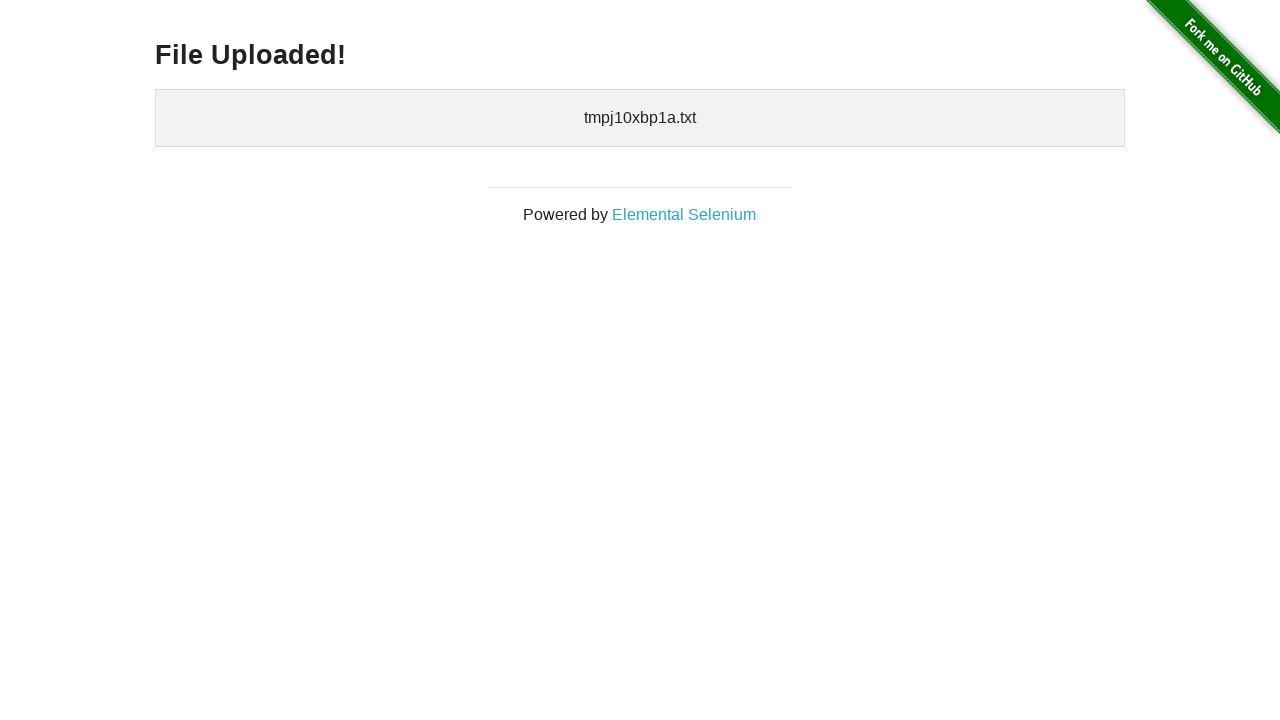